Tests clicking on an API link and verifying the response message appears

Starting URL: https://demoqa.com/links

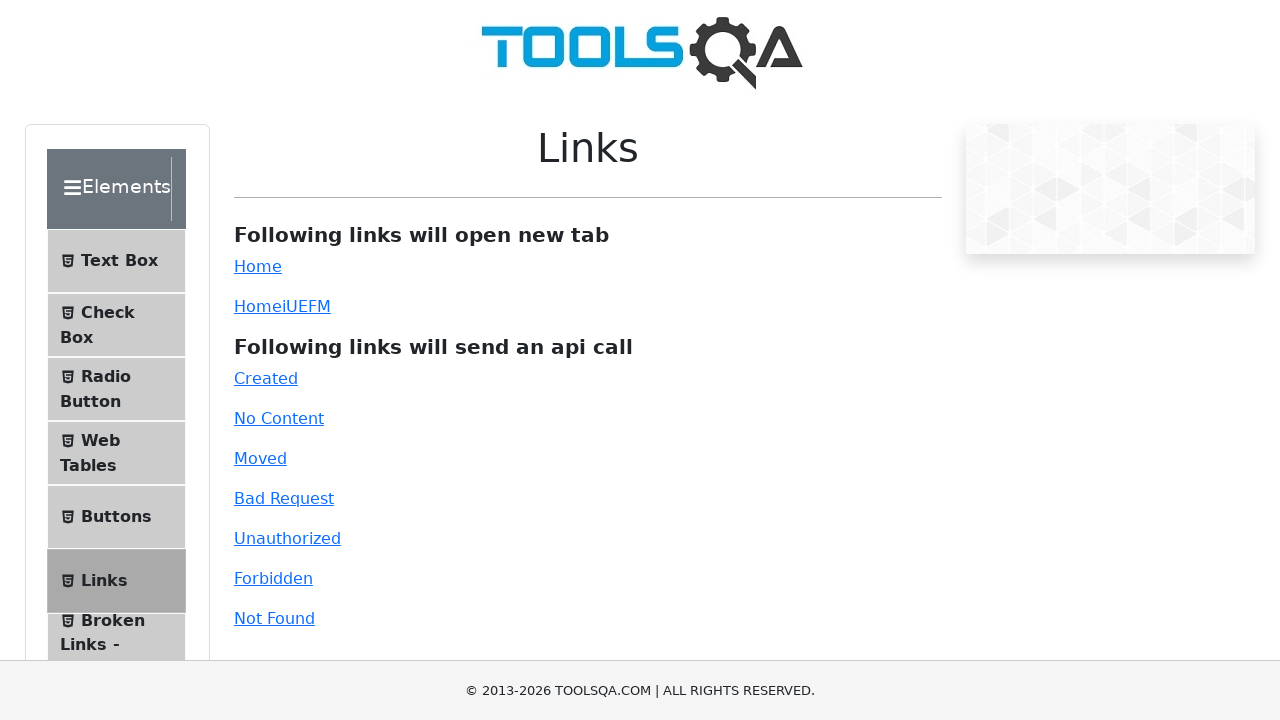

Located the 'created' API link element
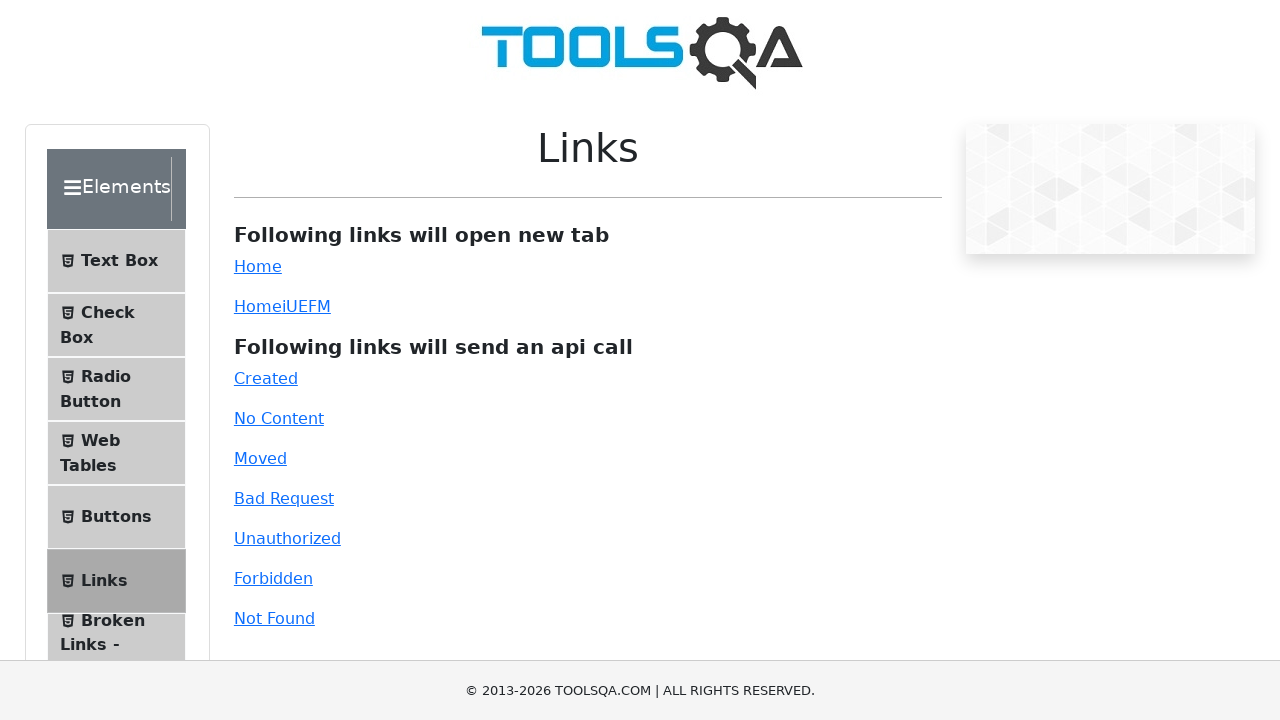

Scrolled the 'created' API link into view
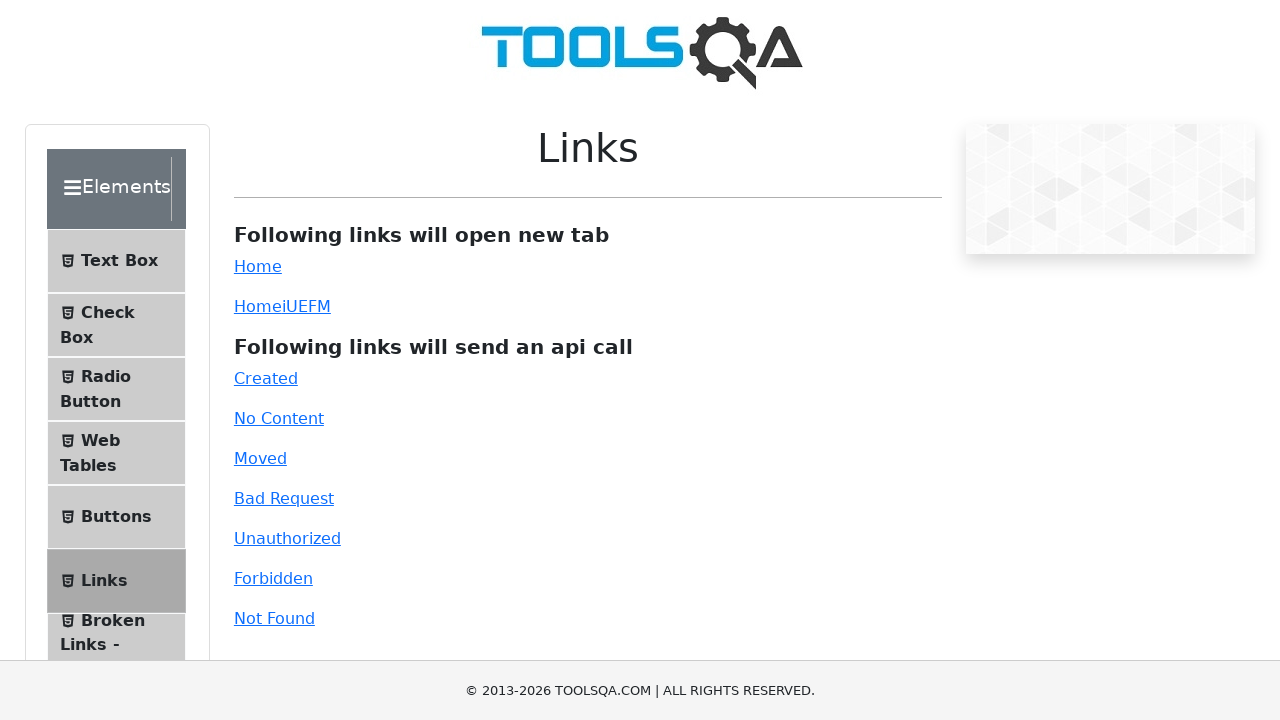

Clicked on the 'created' API link at (266, 378) on xpath=//a[@id='created']
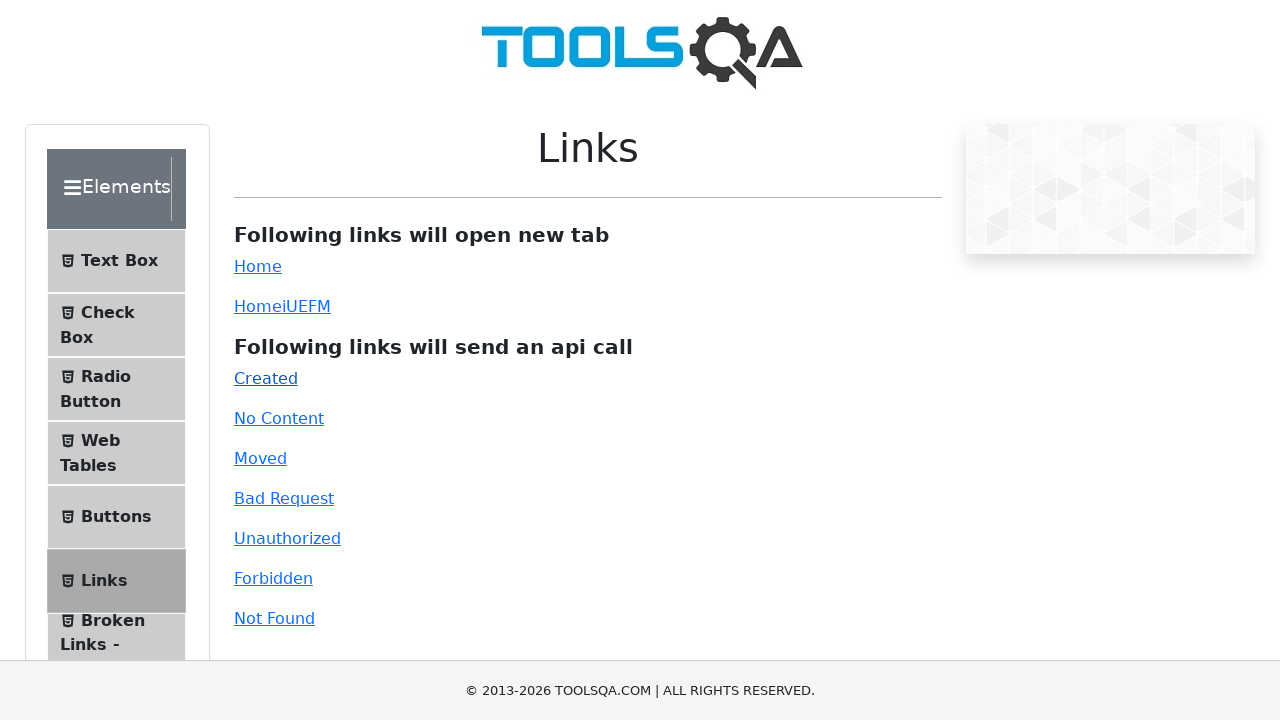

Located the response message element
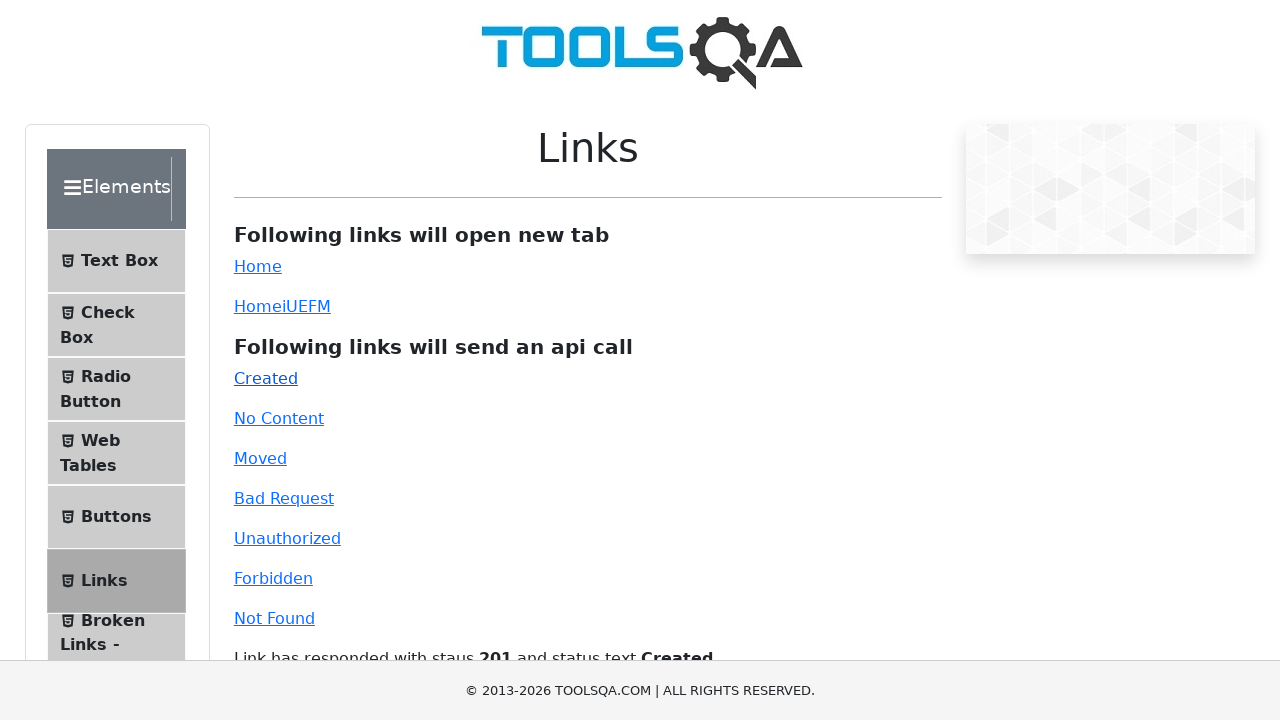

Waited for the response message to appear
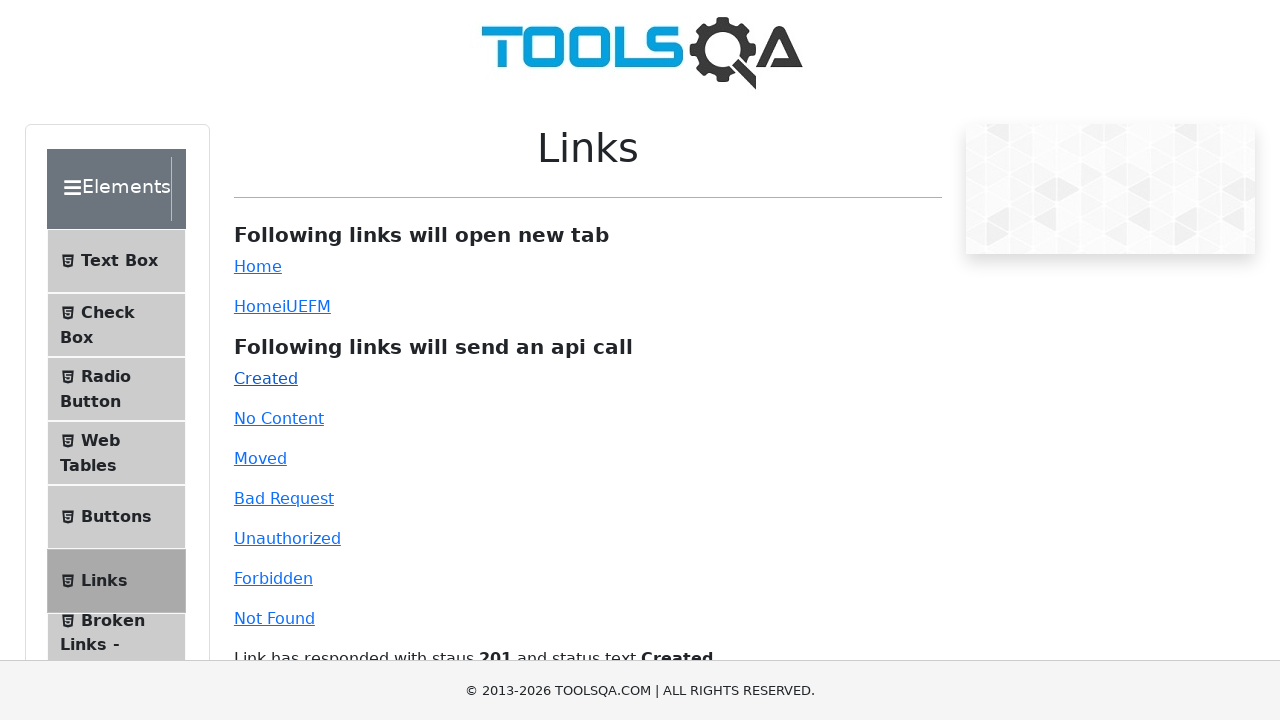

Retrieved the response message text content
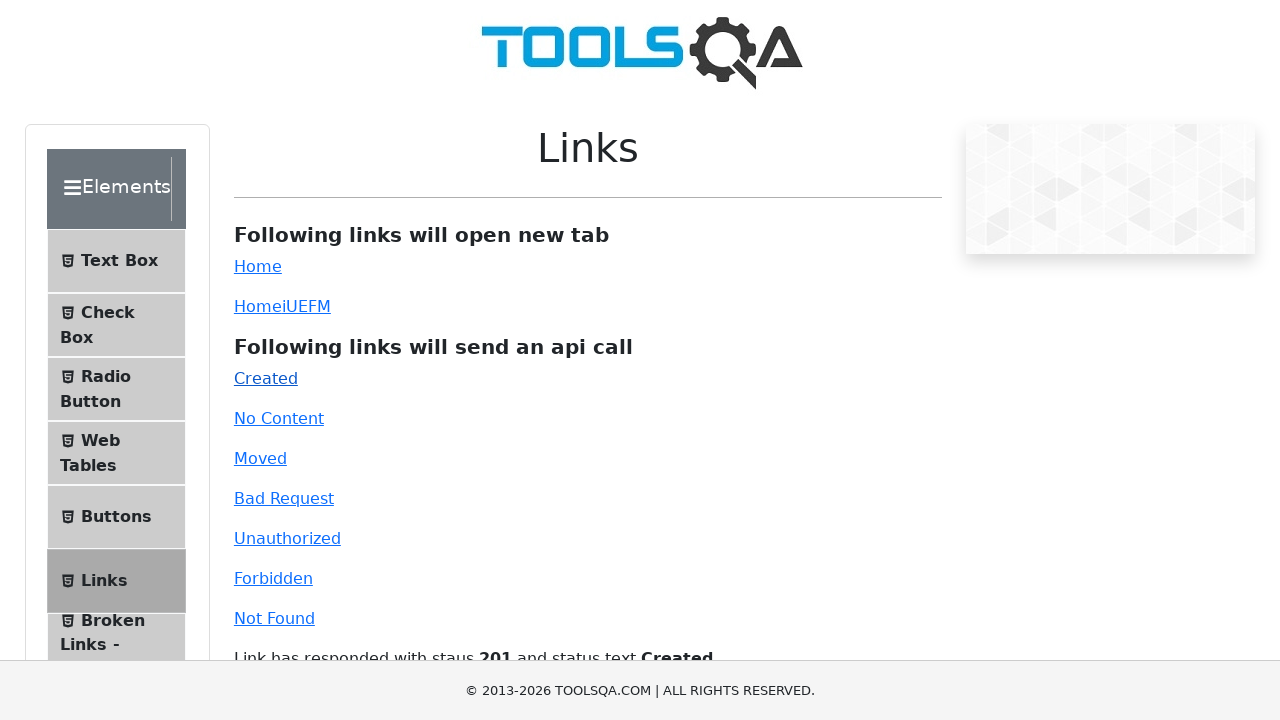

Response message verified: Link has responded with staus 201 and status text Created
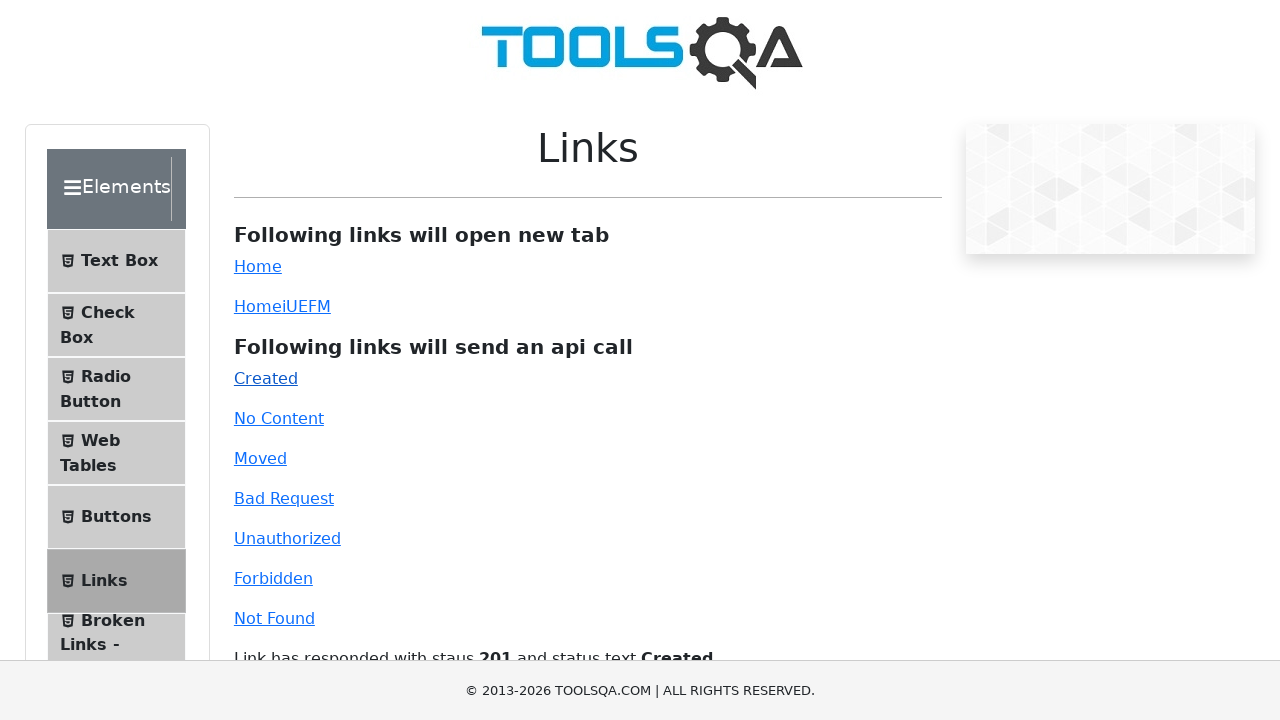

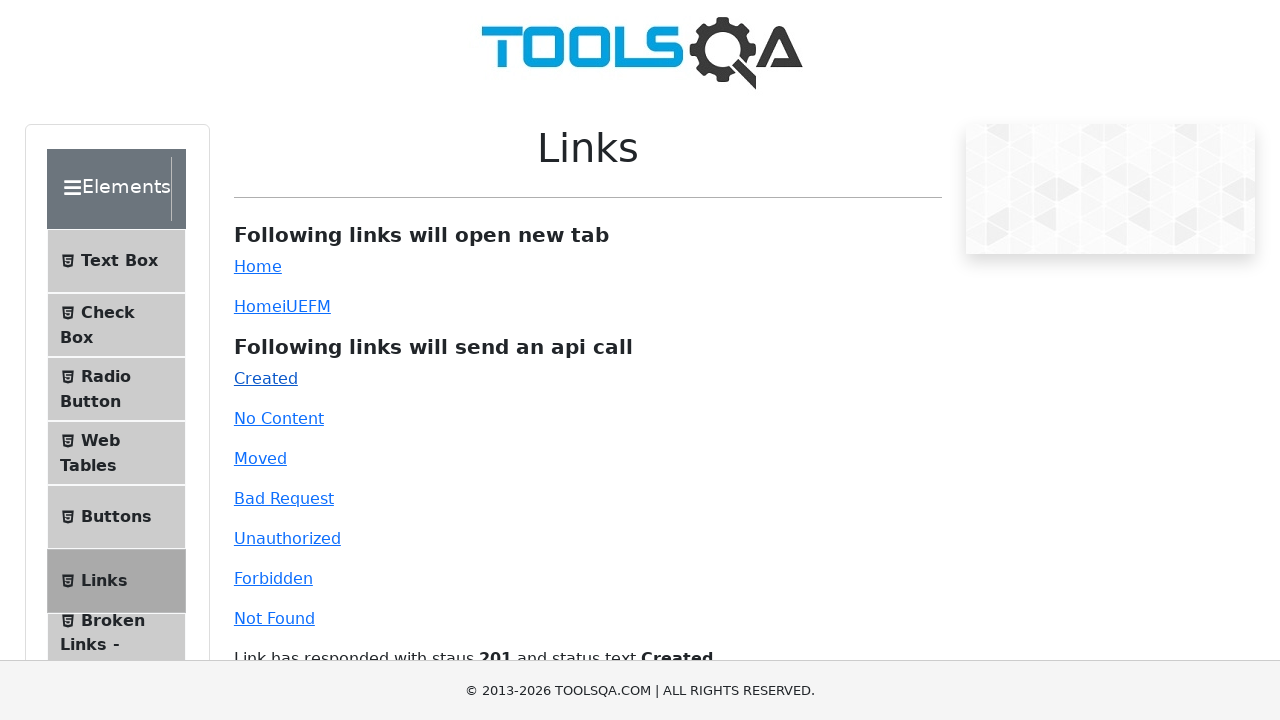